Validates that the main menu navigation items (BOOK, MY TRIPS, TRAVEL INFO, MILEAGEPLUS® PROGRAM, DEALS, HELP) are displayed on the United Airlines homepage

Starting URL: https://www.united.com/en/us

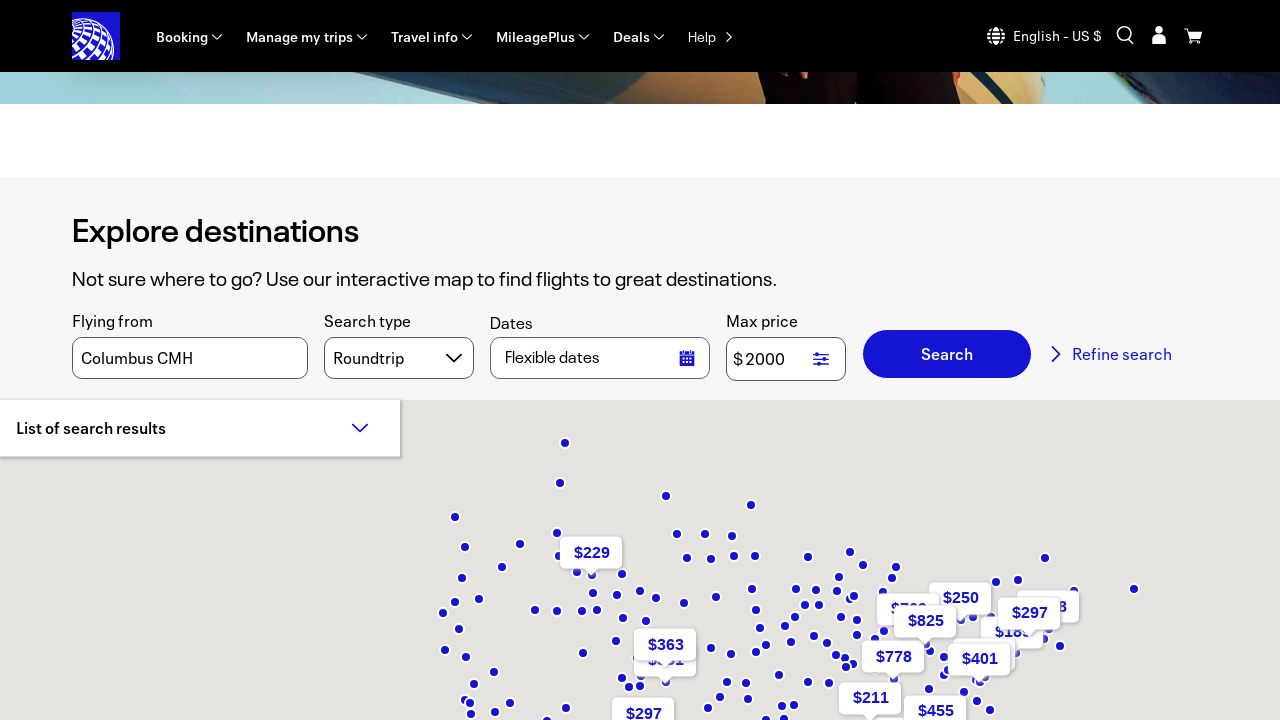

Navigated to United Airlines homepage
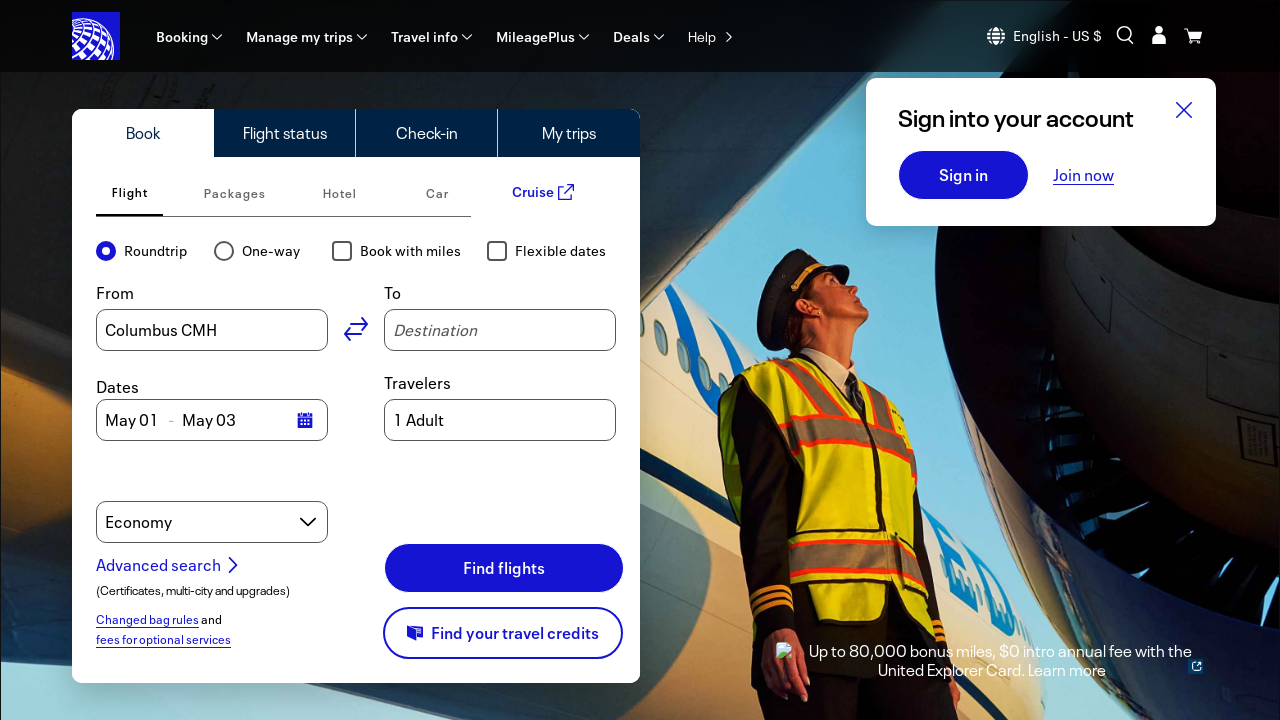

Main navigation menu loaded
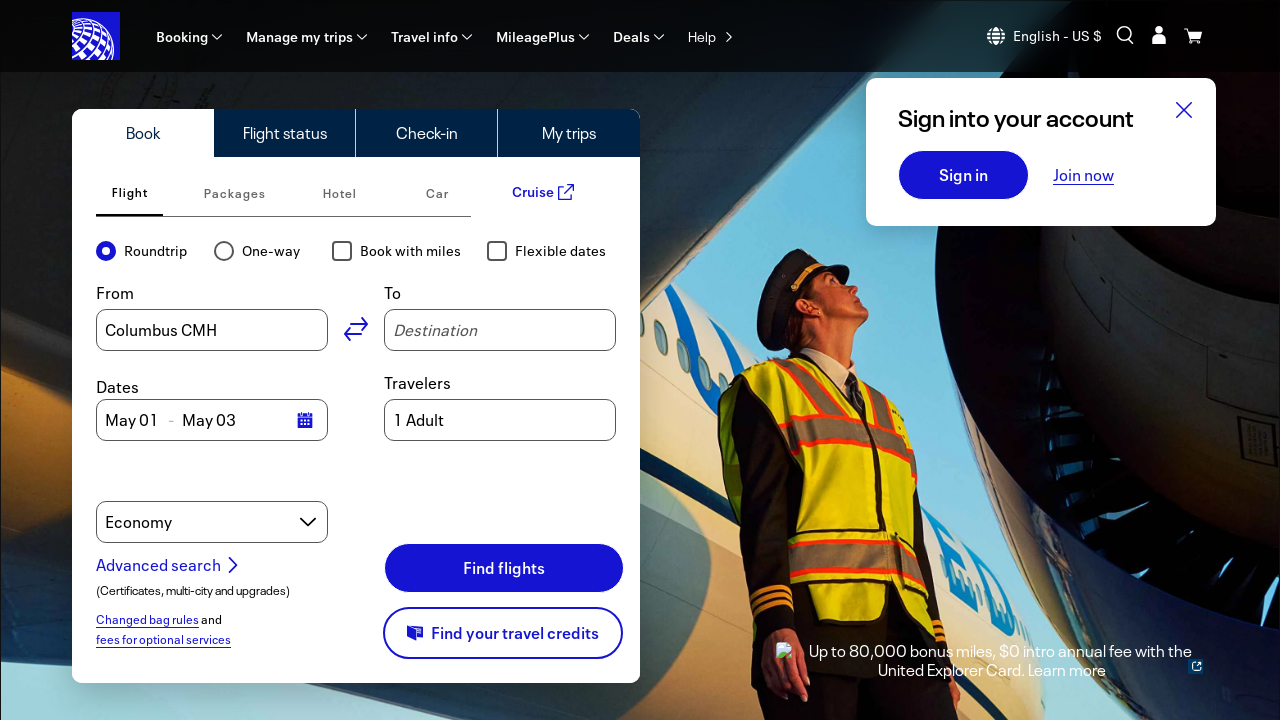

Located all main menu navigation items
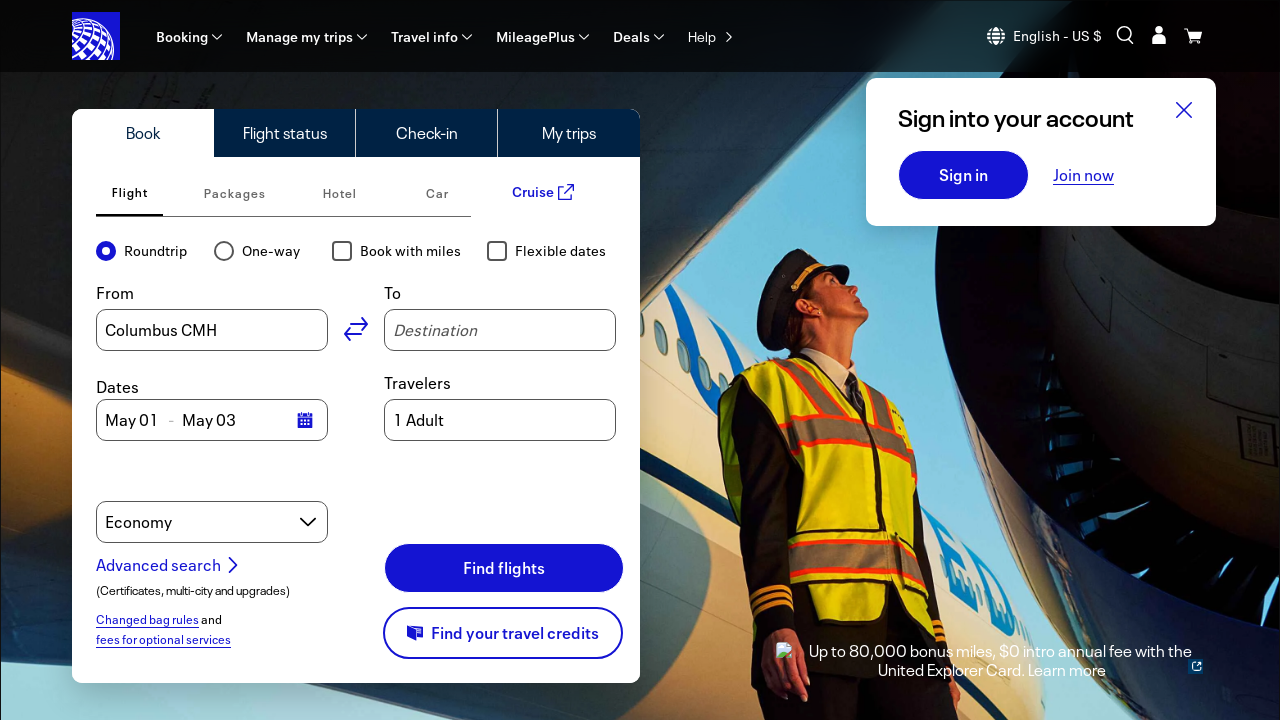

Page DOM content fully loaded
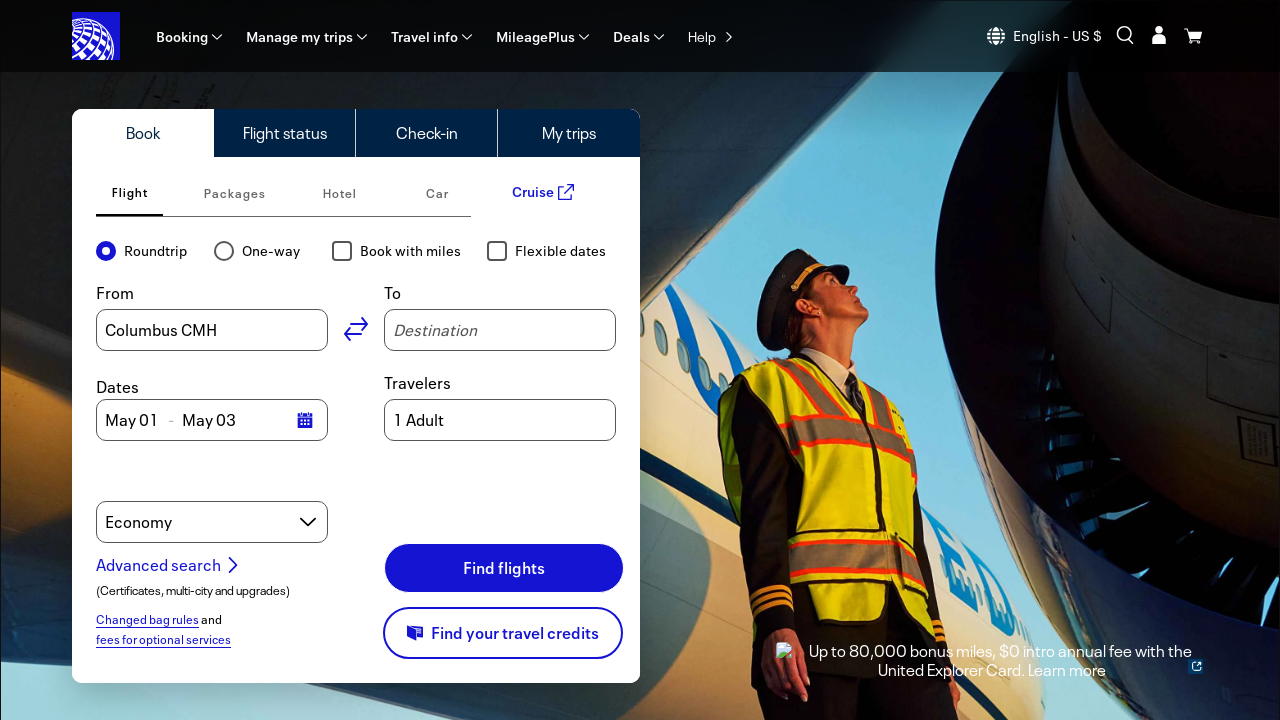

Verified 'BOOK' menu item is visible
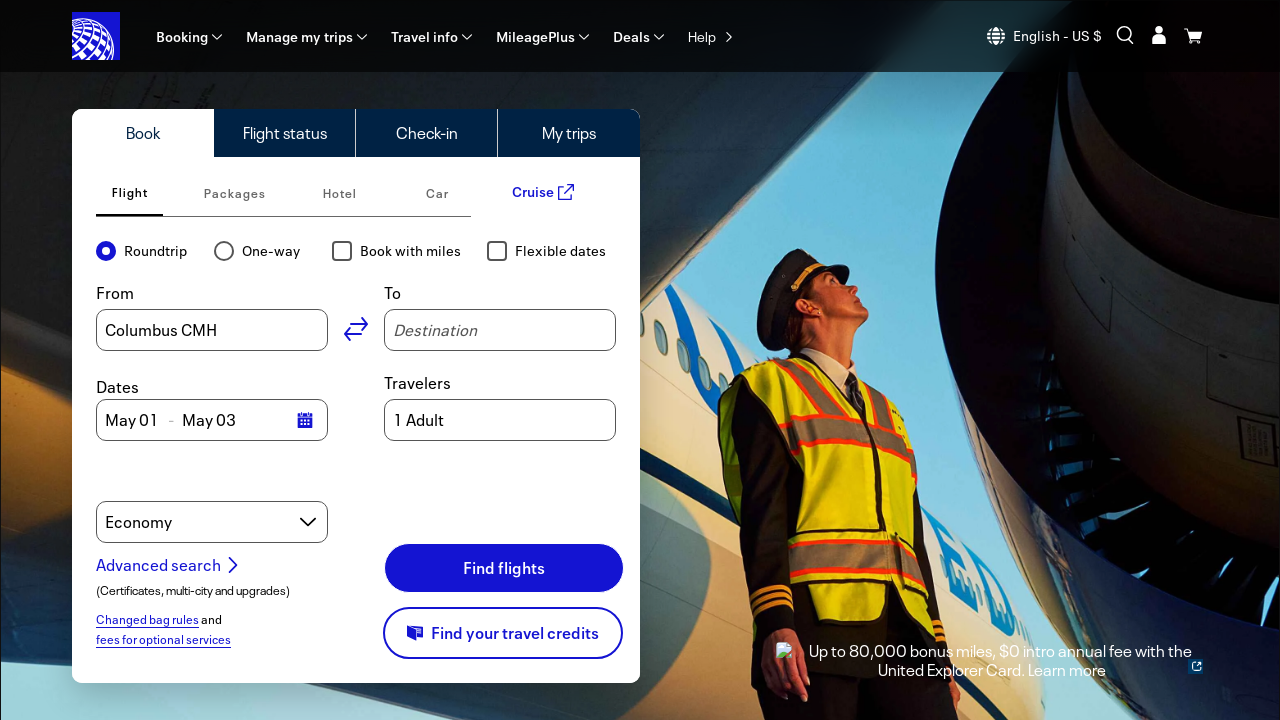

Verified 'MY TRIPS' menu item is visible
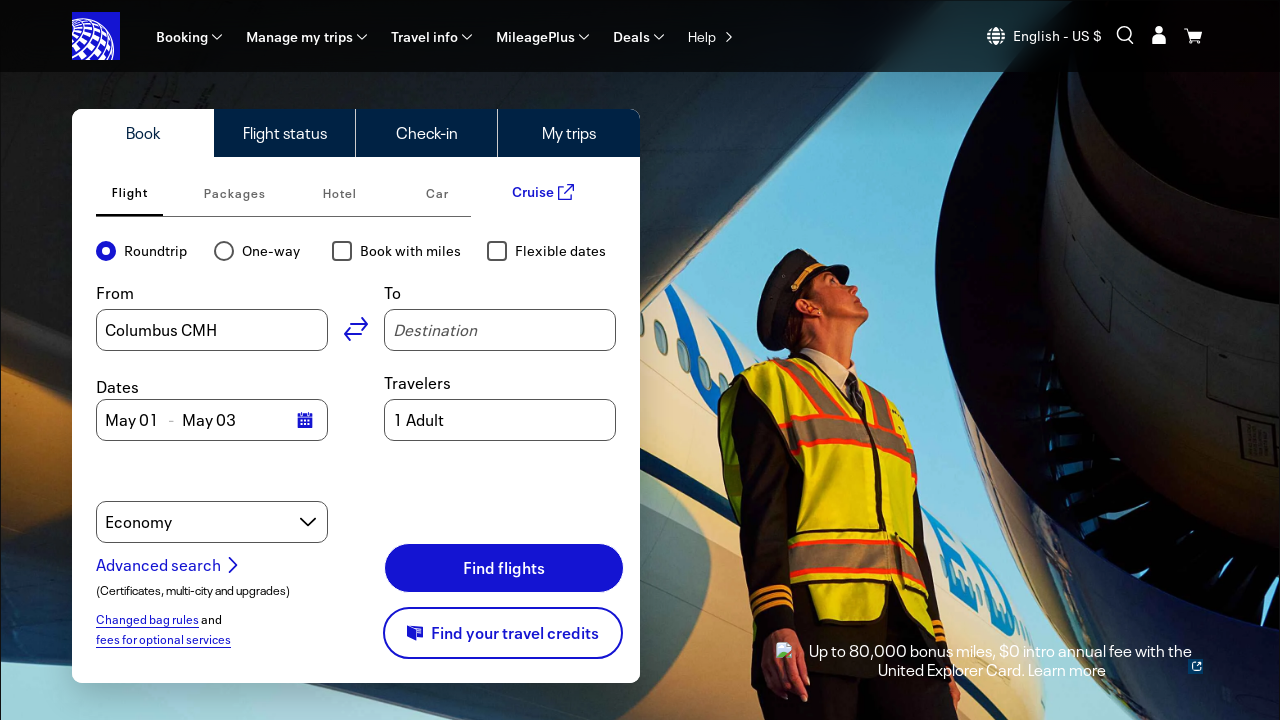

Verified 'TRAVEL INFO' menu item is visible
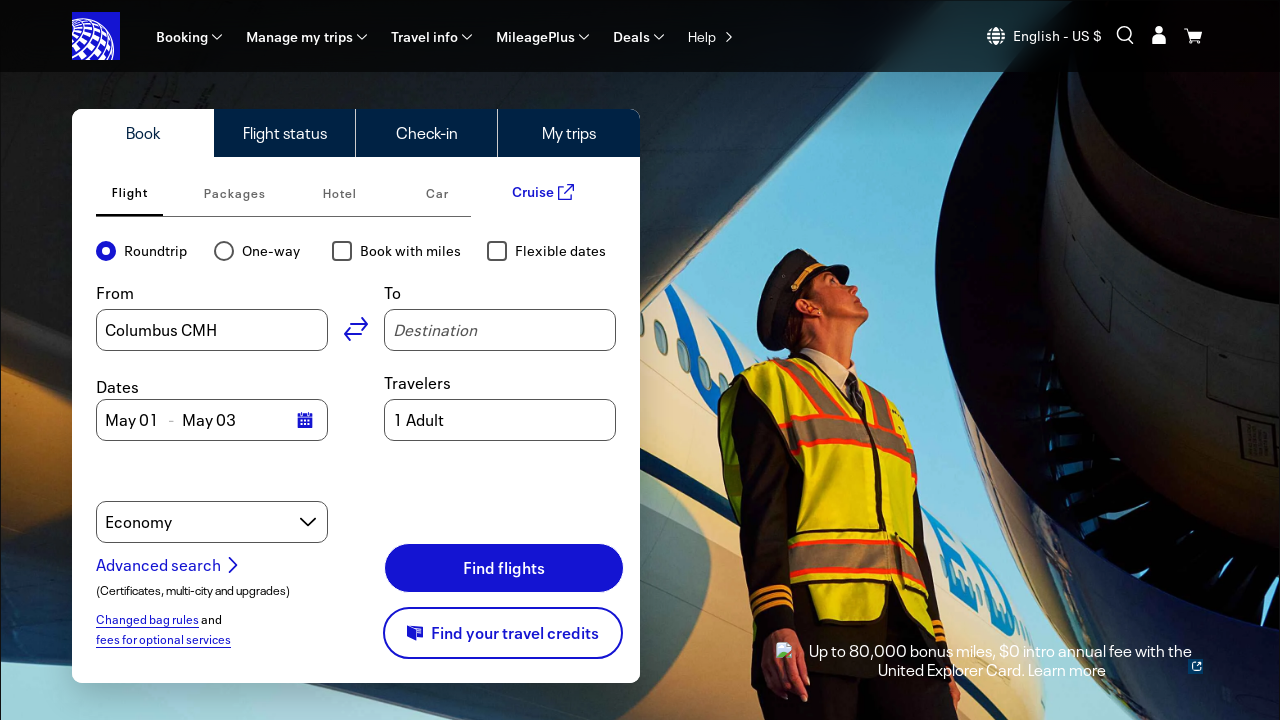

Verified 'MILEAGEPLUS® PROGRAM' menu item is visible
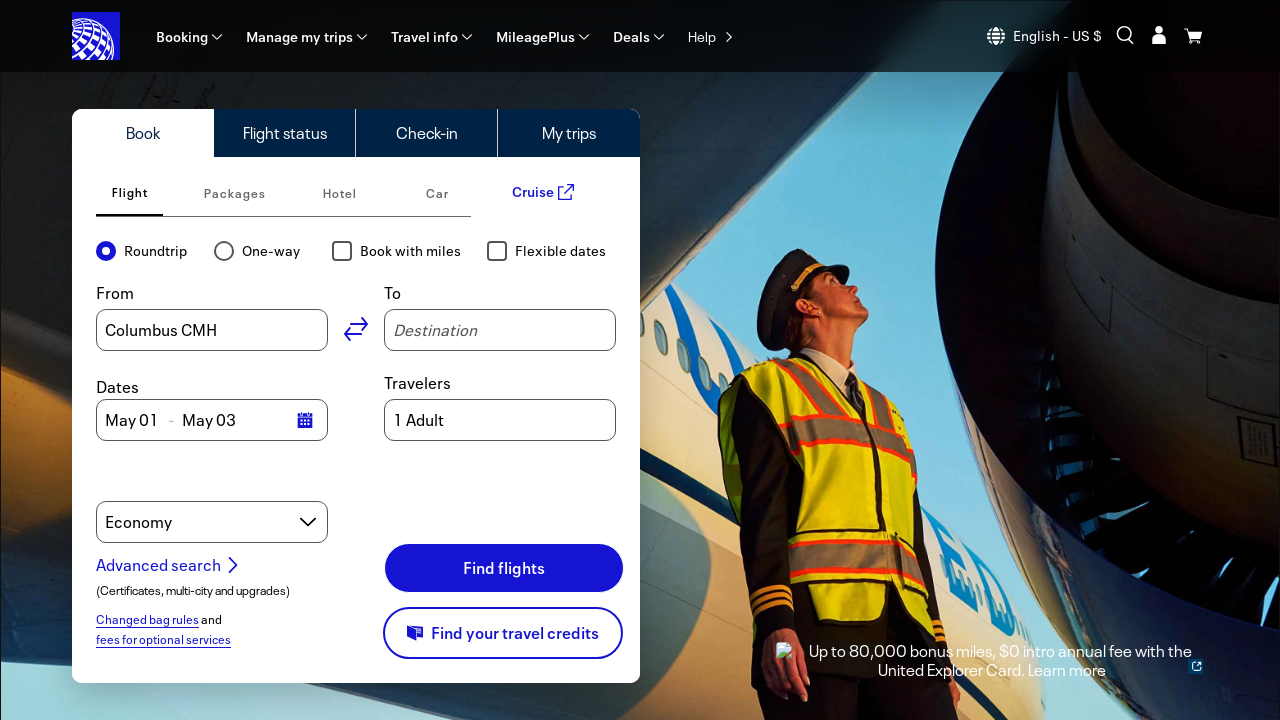

Verified 'DEALS' menu item is visible
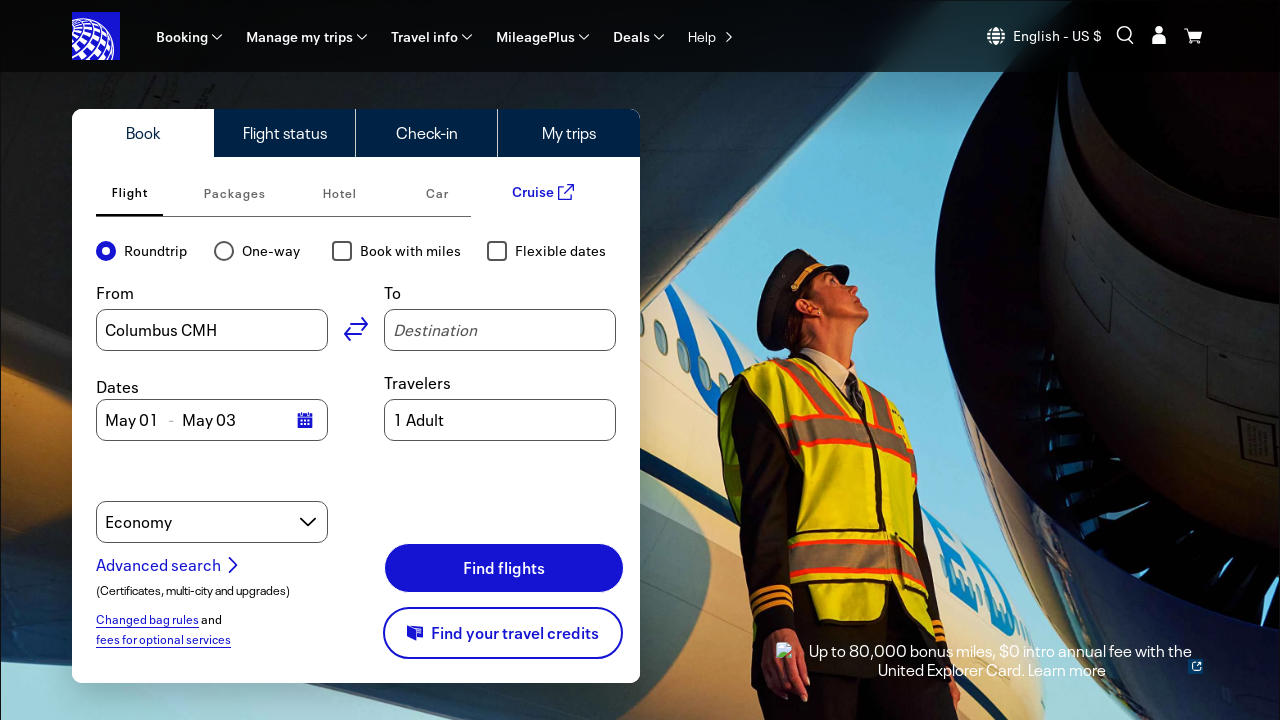

Verified 'HELP' menu item is visible
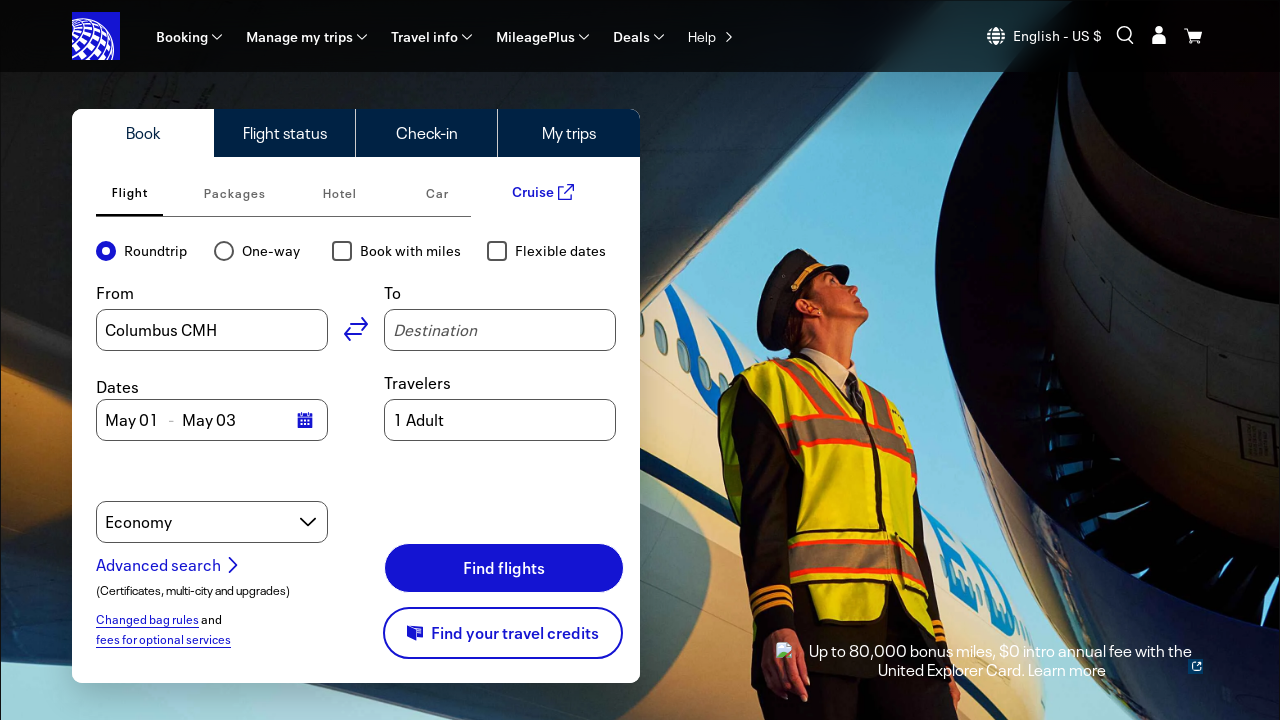

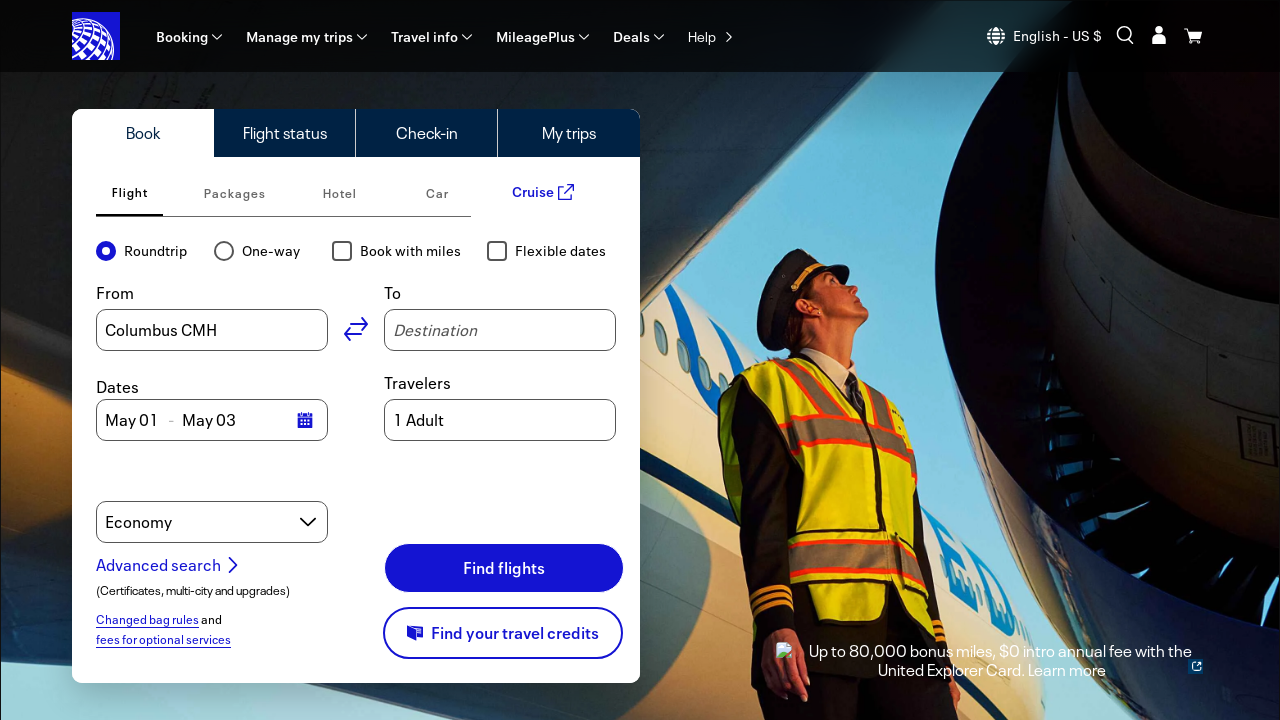